Tests handling of entry ad modal popup by waiting for it to appear and then closing it

Starting URL: http://the-internet.herokuapp.com/entry_ad

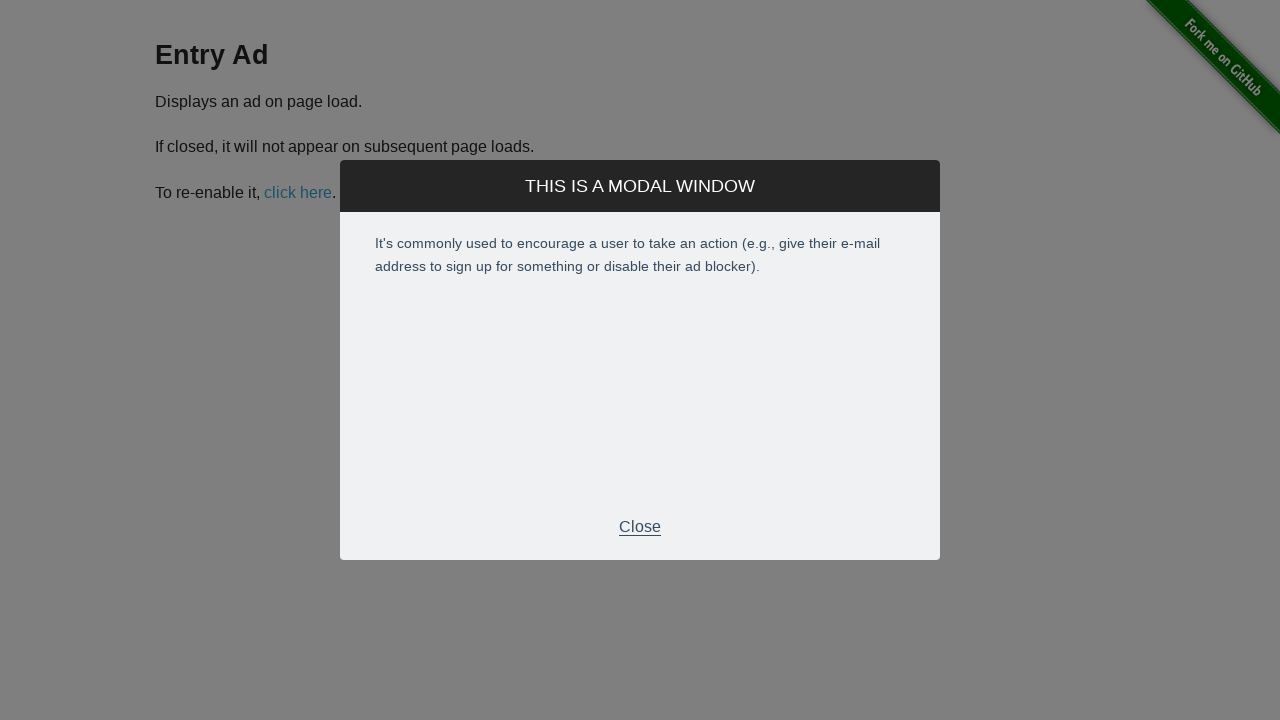

Entry ad modal appeared
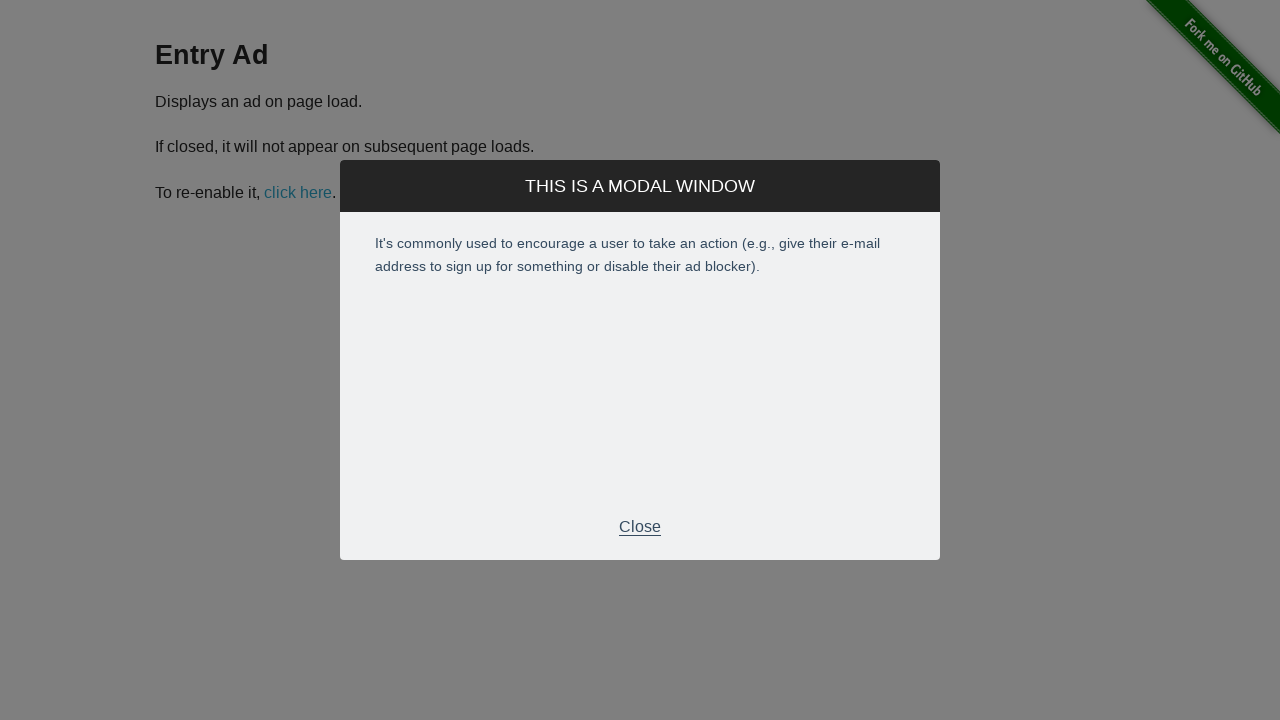

Clicked close button in modal footer at (640, 527) on div.modal-footer
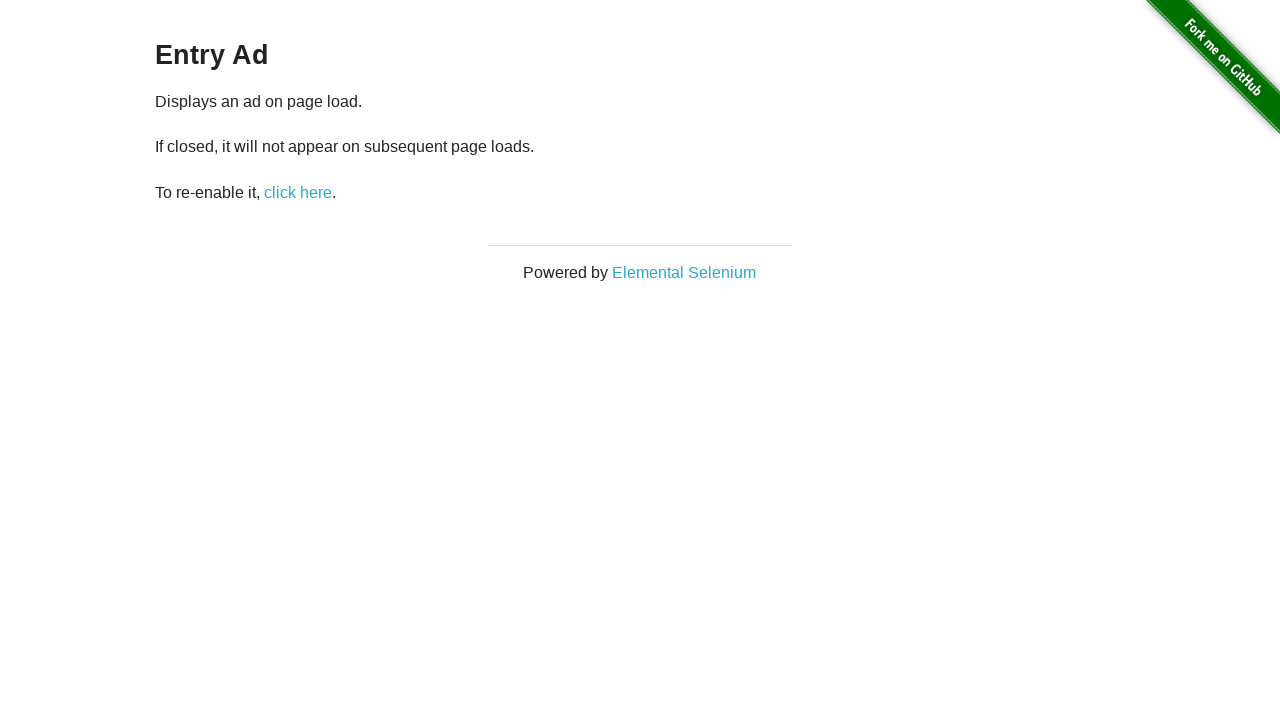

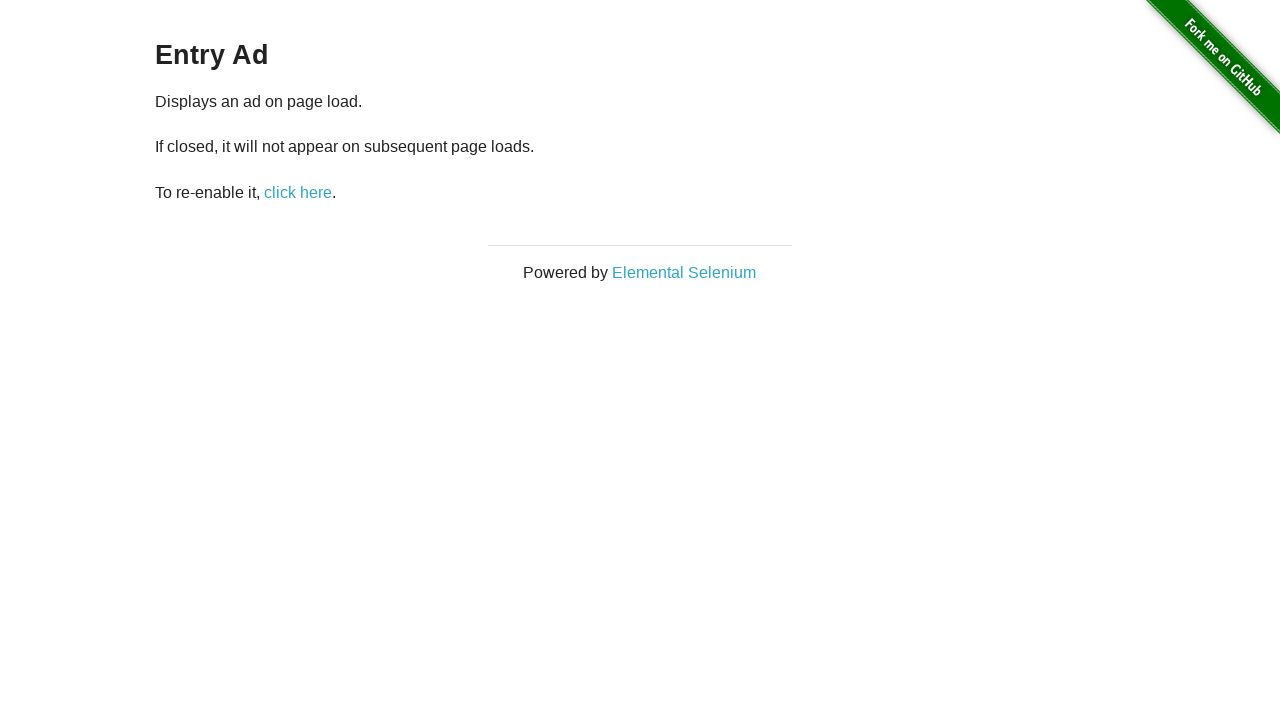